Navigates to the WebGL aquarium demo page to verify the WebGL sample loads correctly

Starting URL: https://webglsamples.org/aquarium/aquarium.html

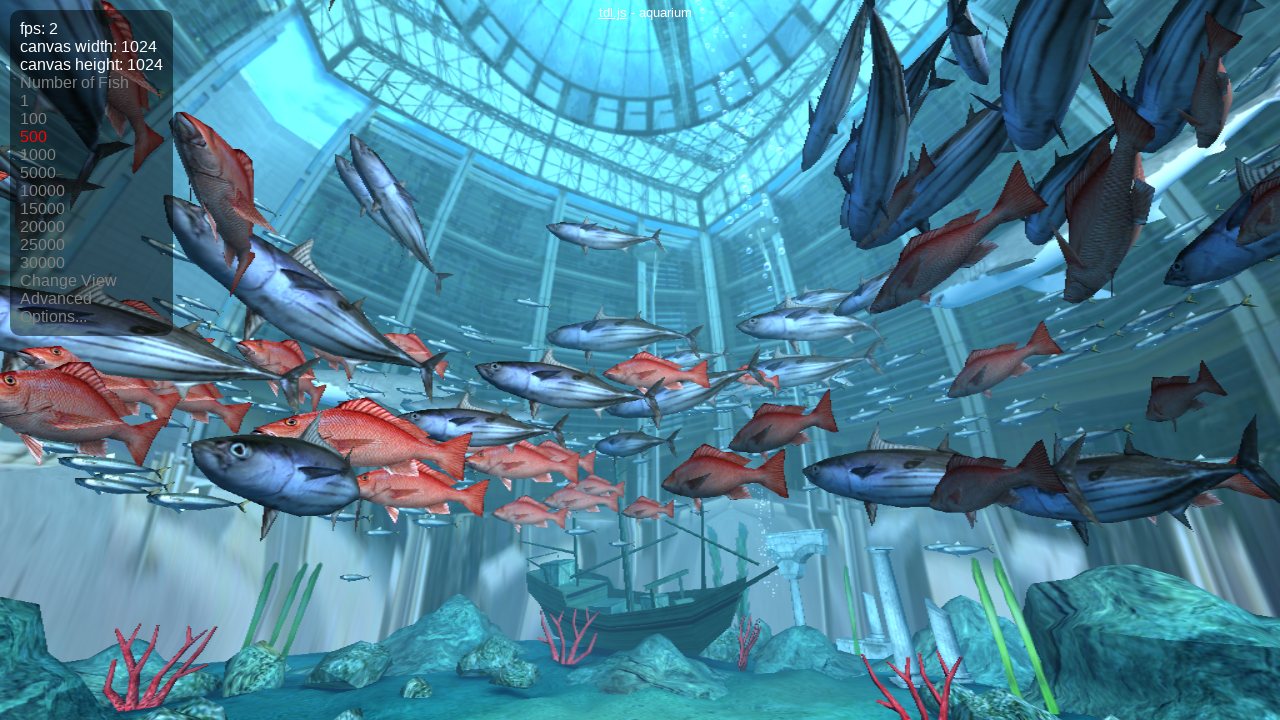

Waited for aquarium WebGL demo page to load (networkidle)
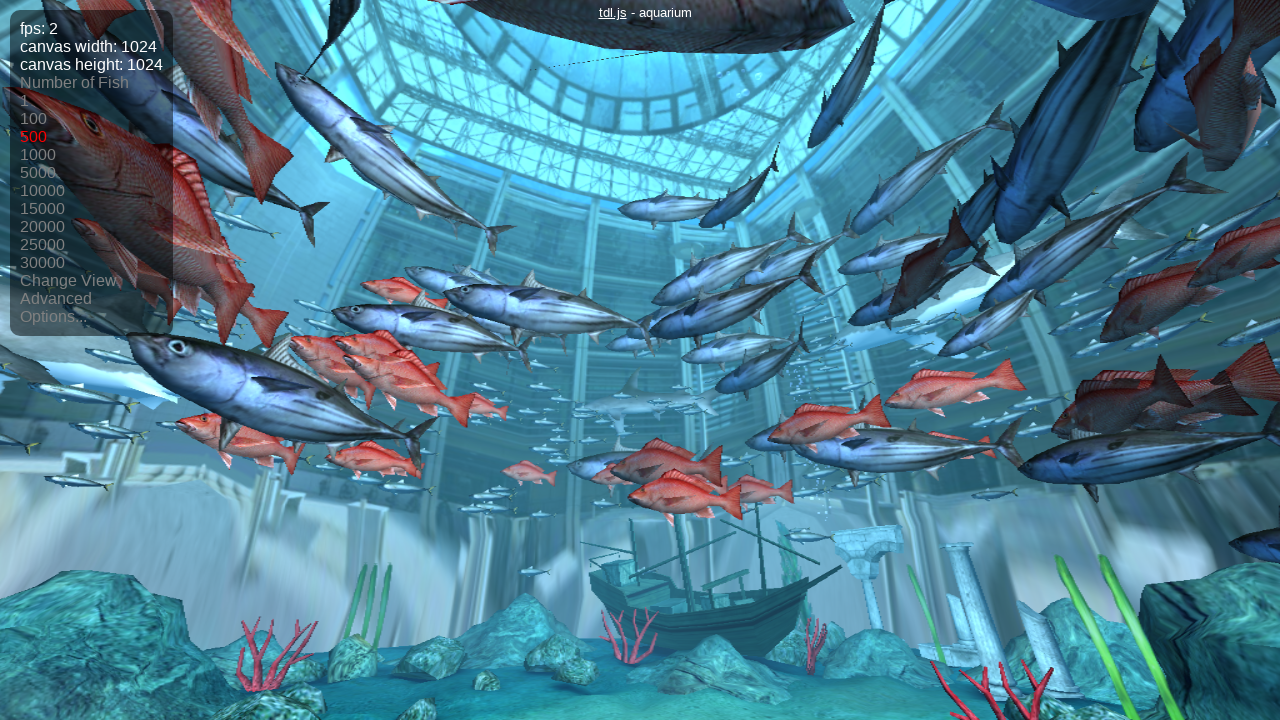

Verified page body element is present
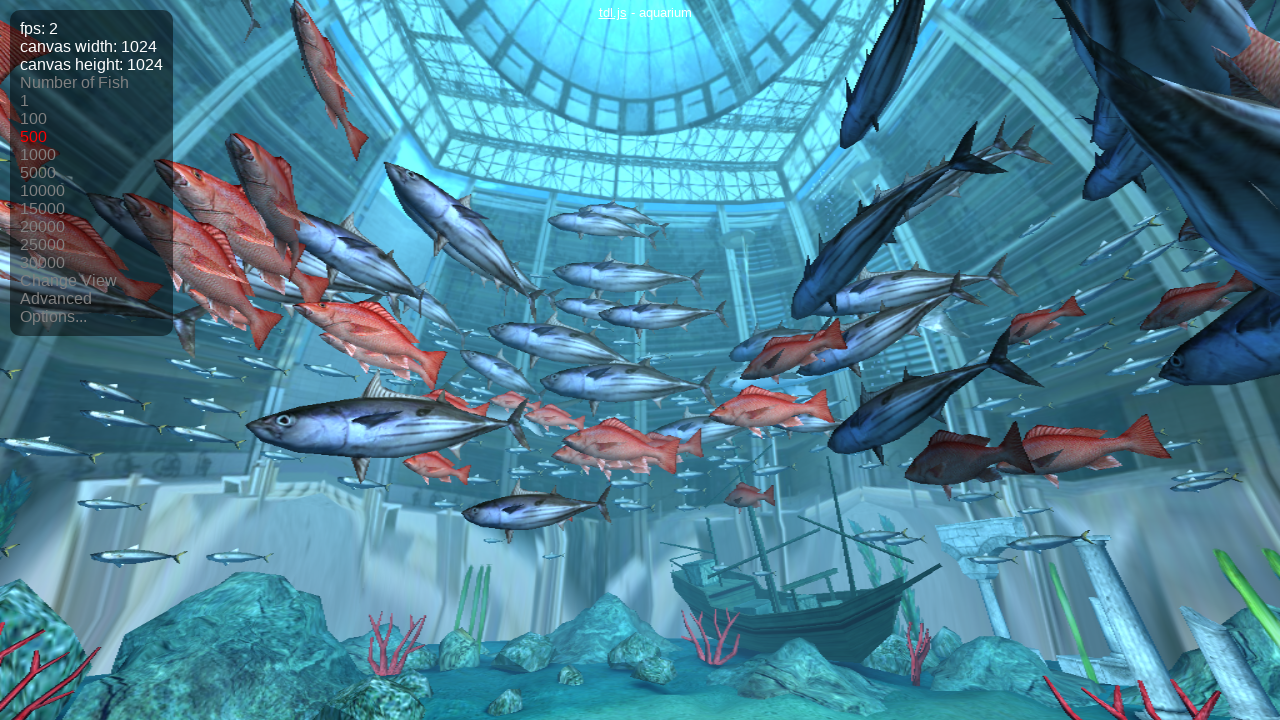

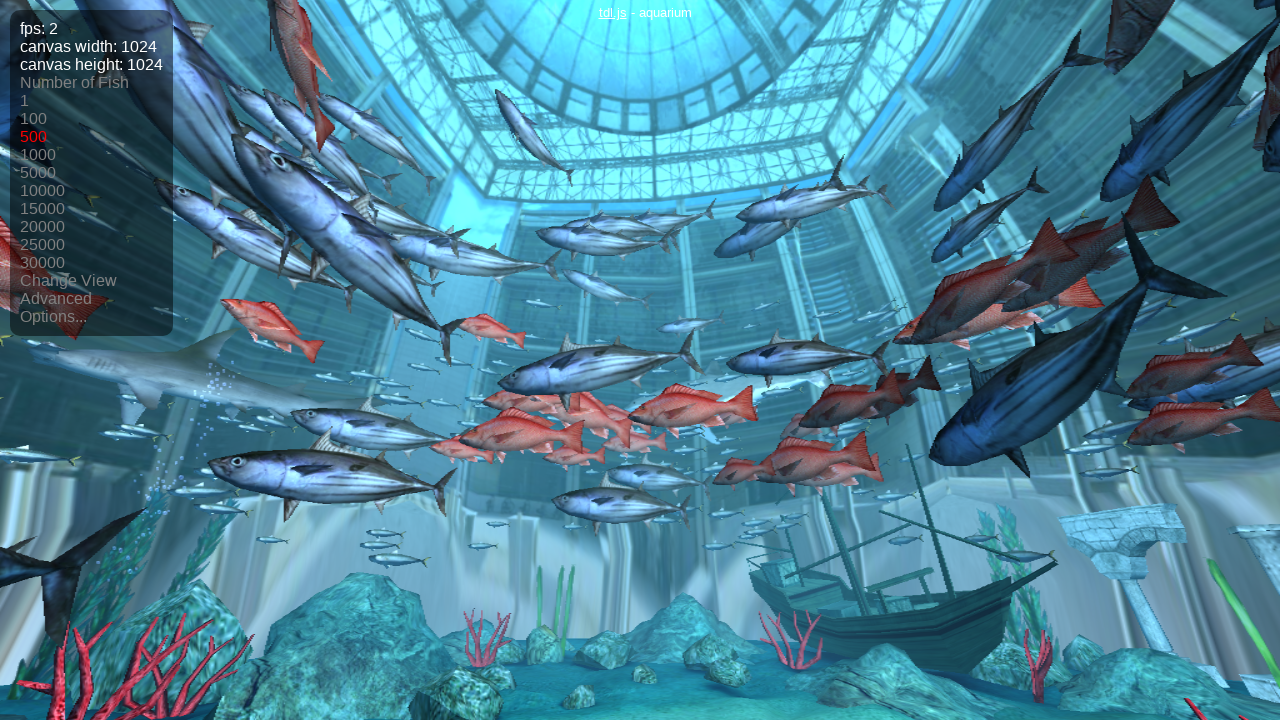